Navigates to Netflix India homepage and scrolls to the bottom of the page to verify page loading and scrollability.

Starting URL: https://www.netflix.com/in/

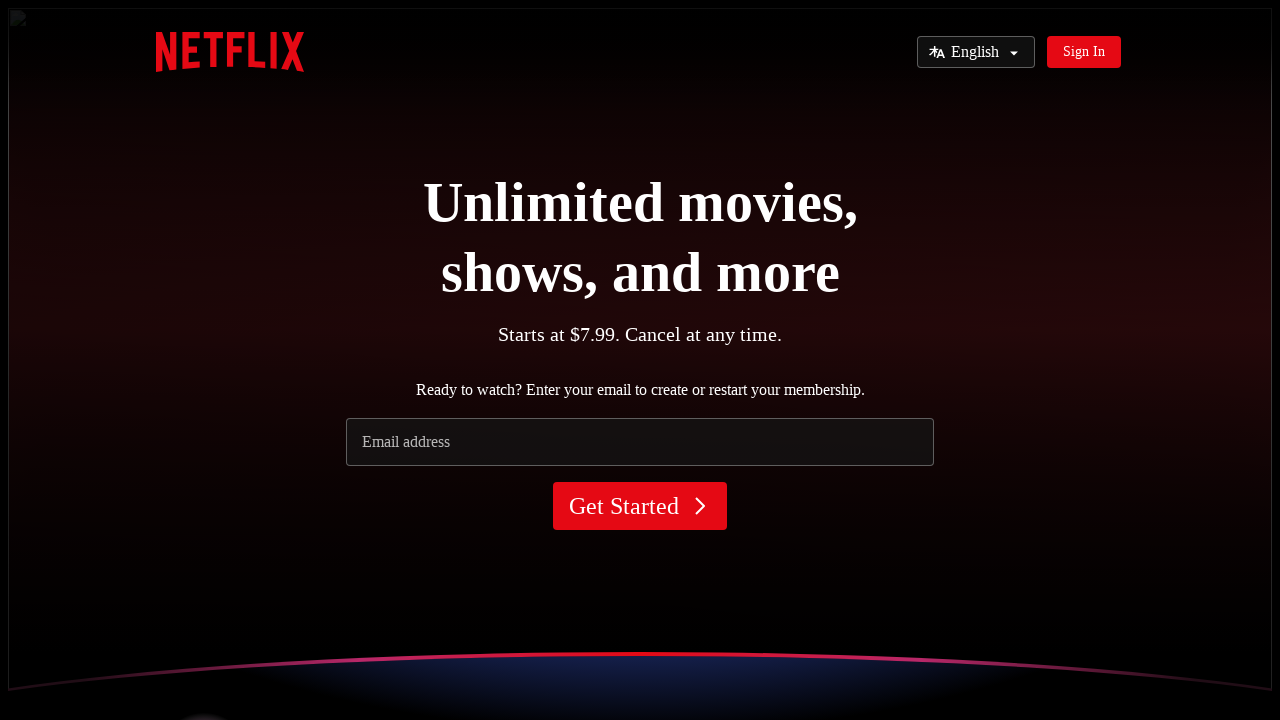

Netflix India homepage loaded with networkidle state
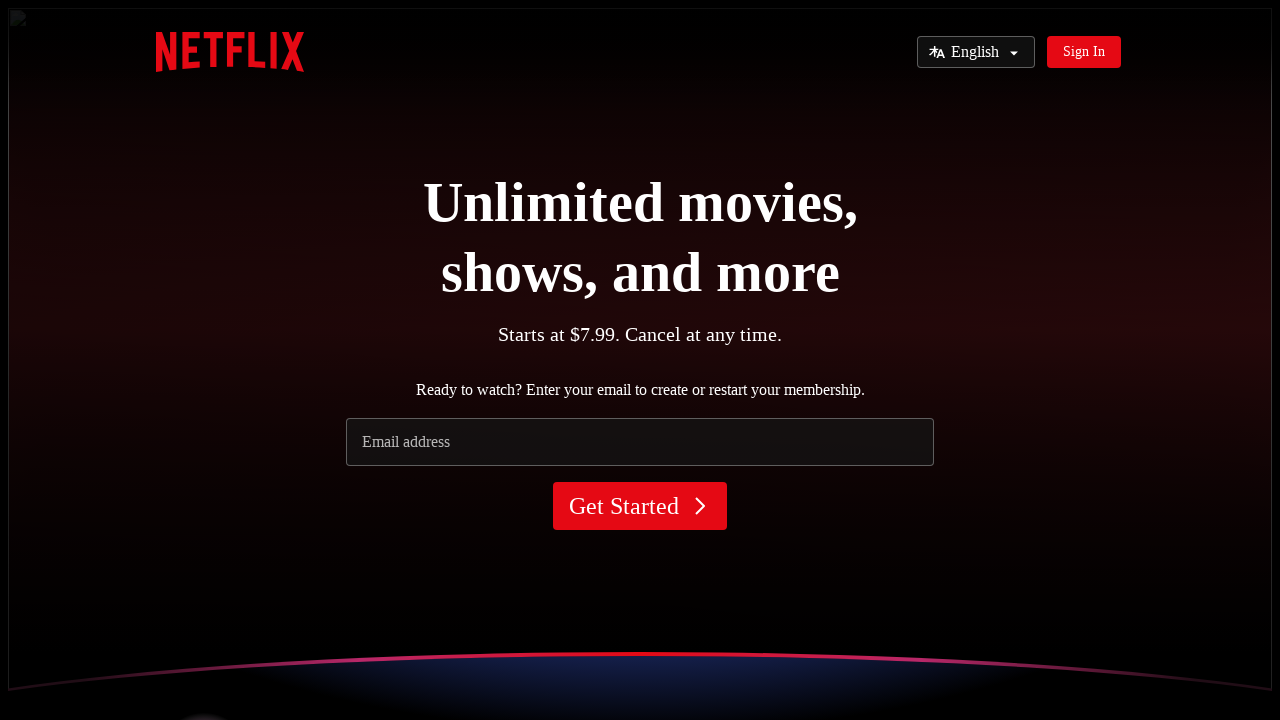

Scrolled to the bottom of the Netflix page
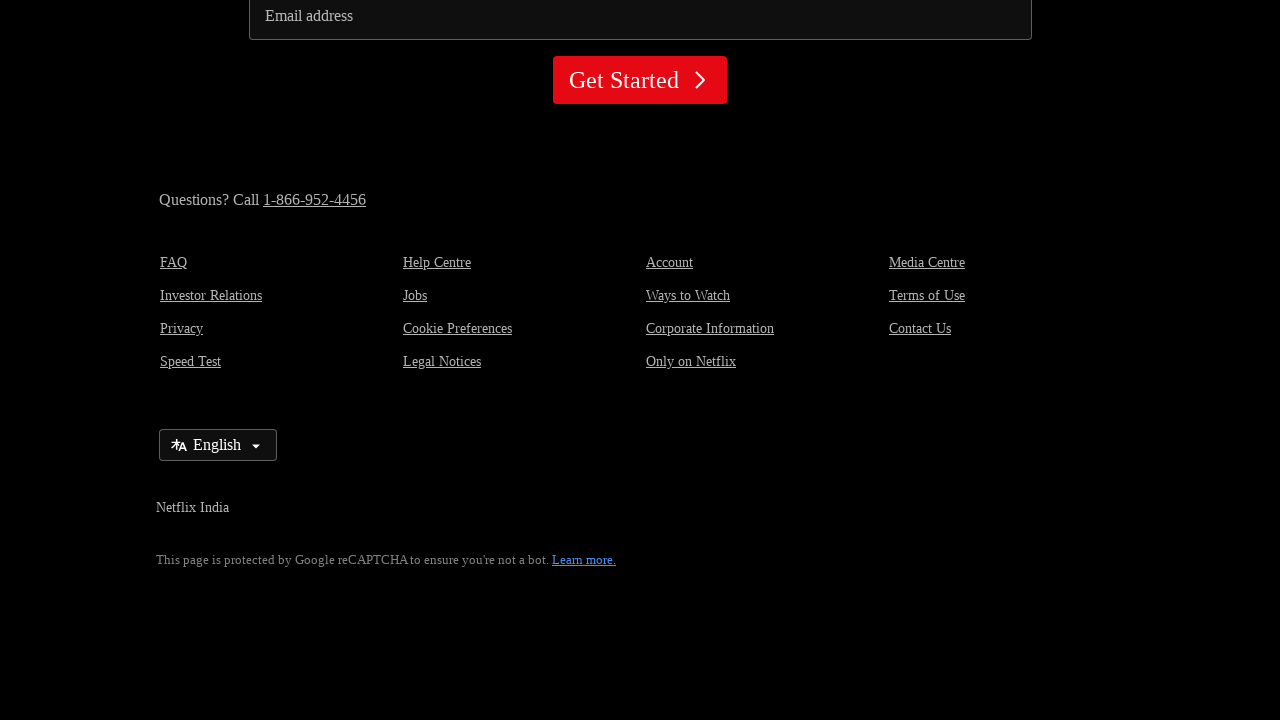

Waited 2 seconds for lazy-loaded content to render
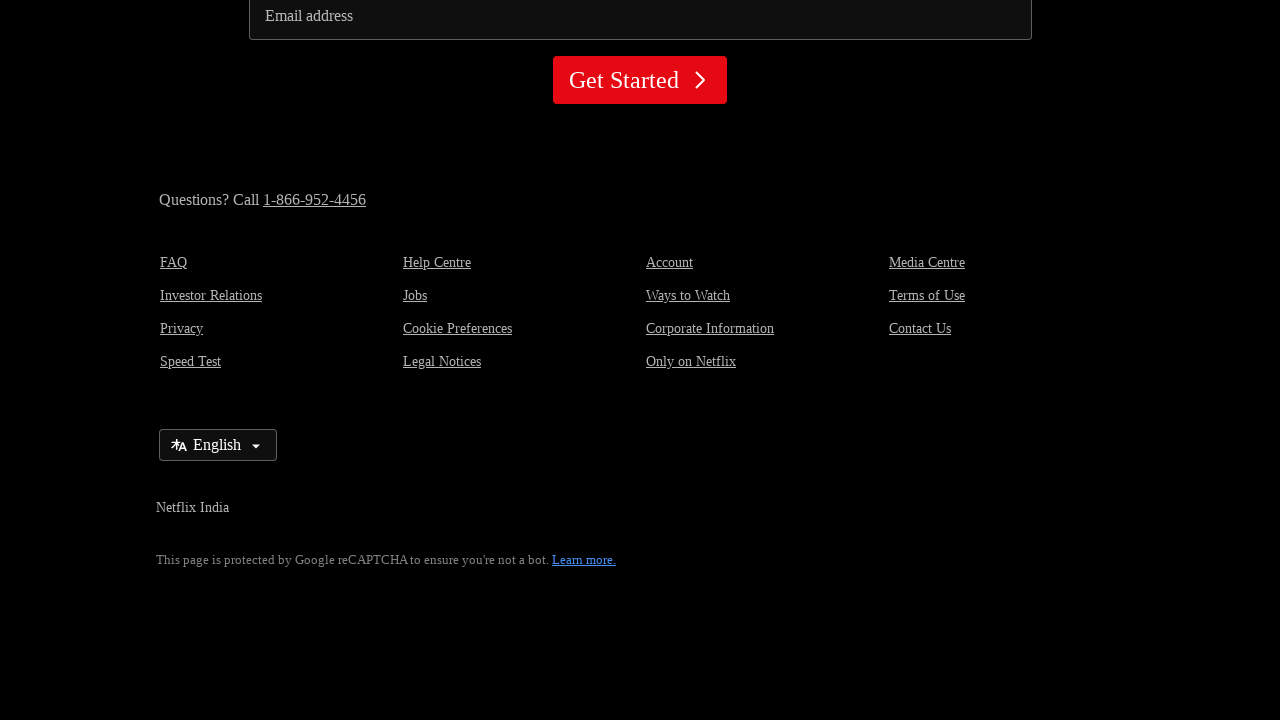

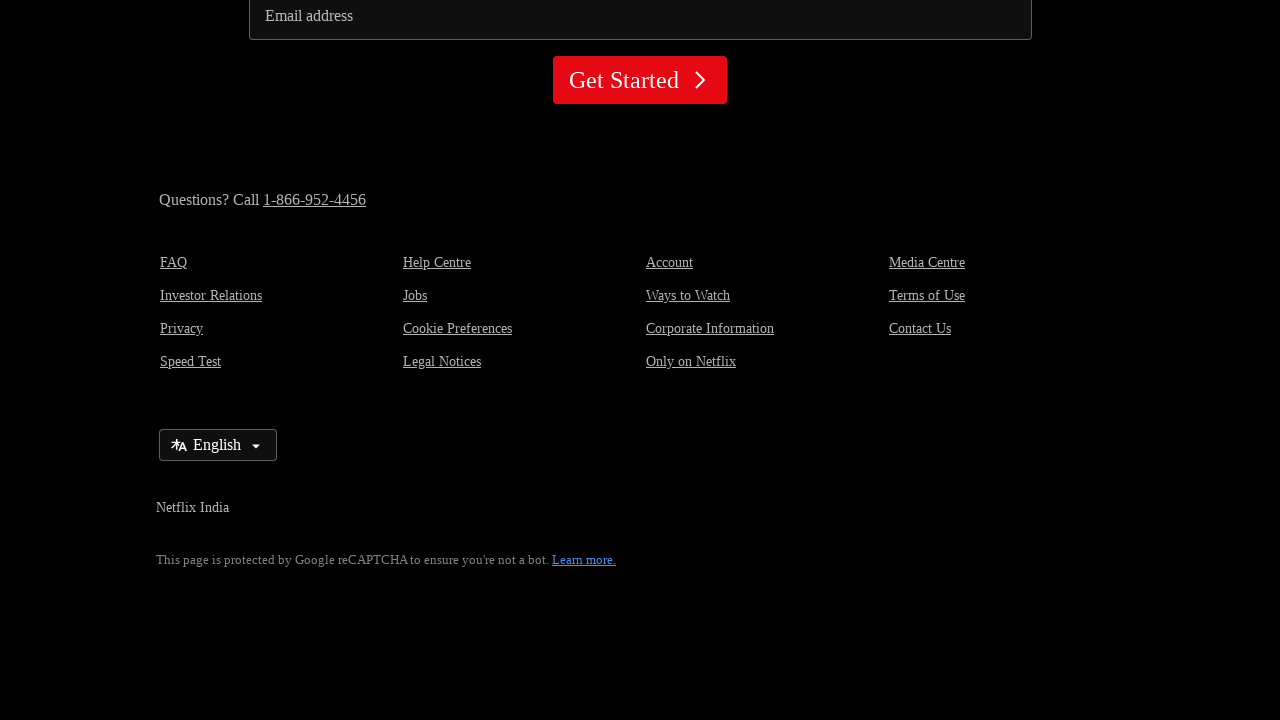